Tests opting out of A/B tests by setting the opt-out cookie before navigating to the split test page, then verifying the page shows no A/B test.

Starting URL: http://the-internet.herokuapp.com

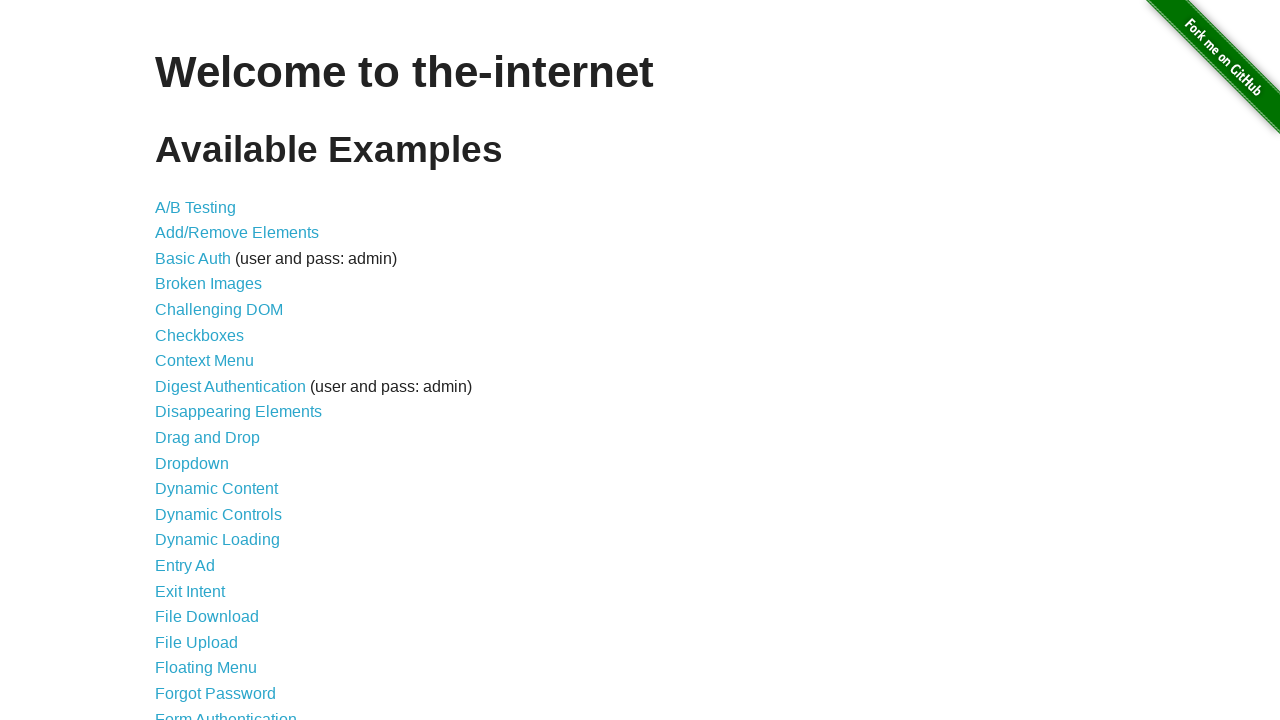

Added optimizelyOptOut cookie with value 'true' to context
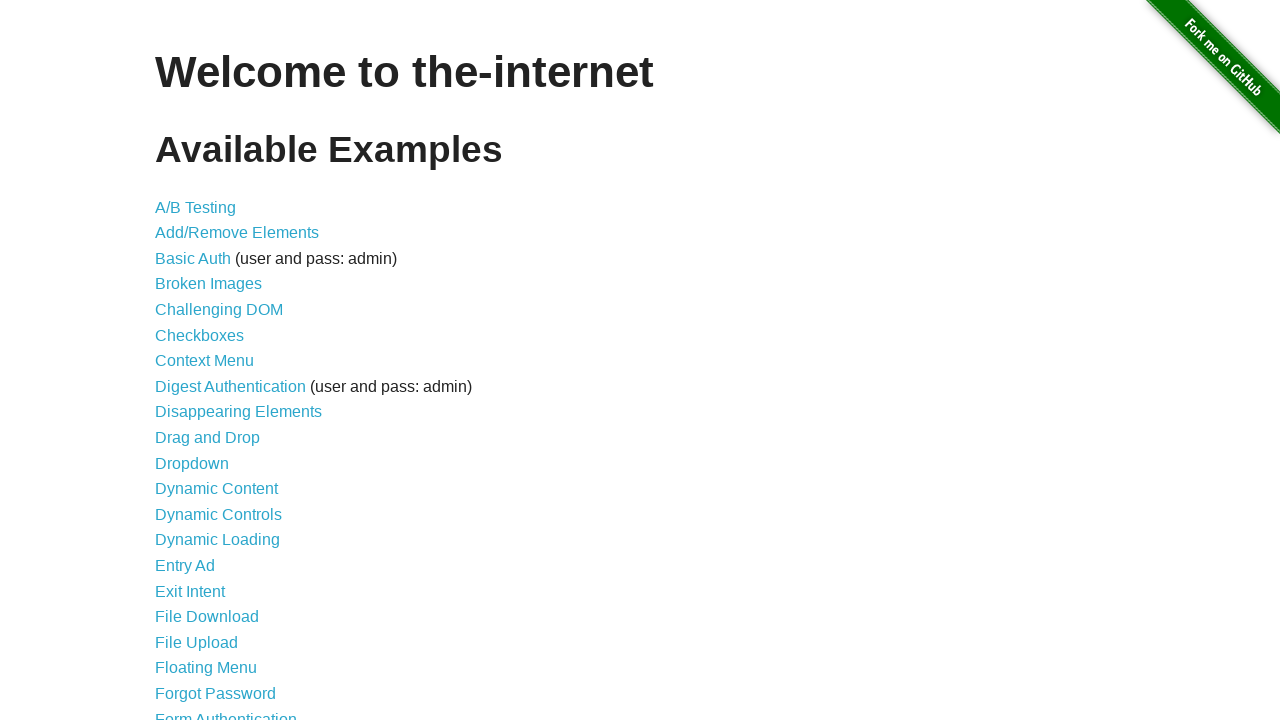

Navigated to A/B test page at http://the-internet.herokuapp.com/abtest
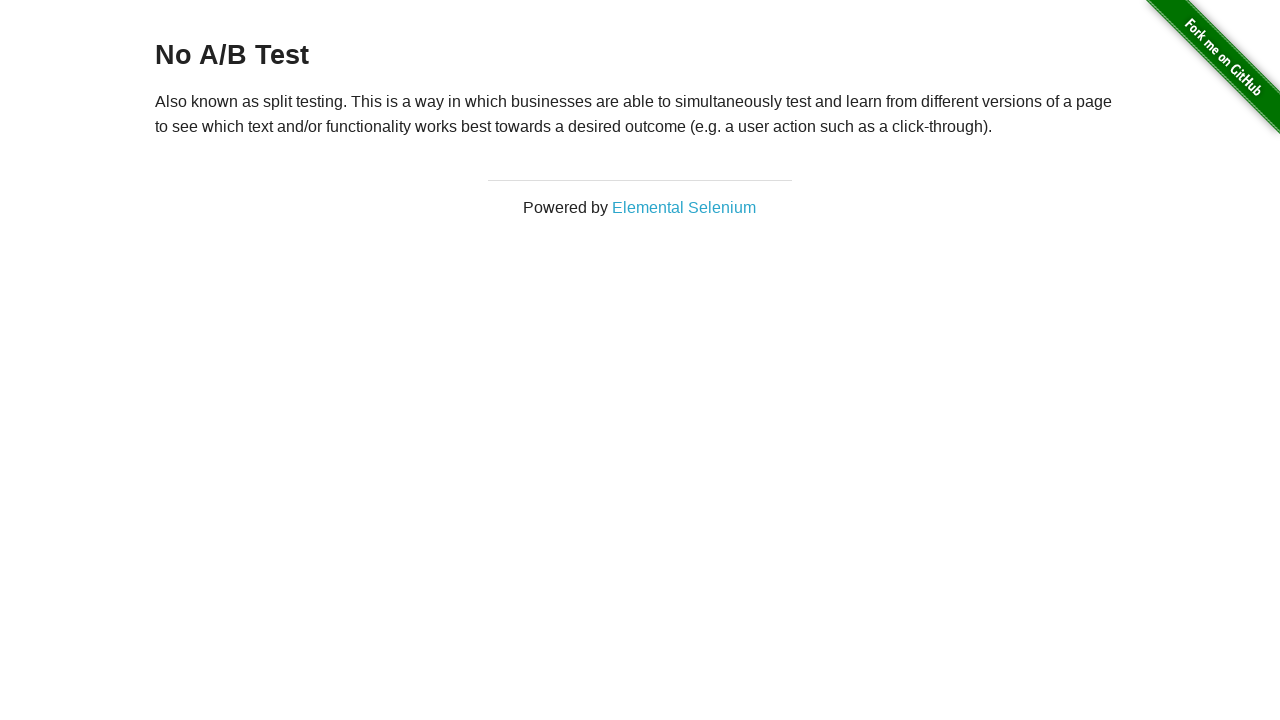

Heading h3 element is visible on the page
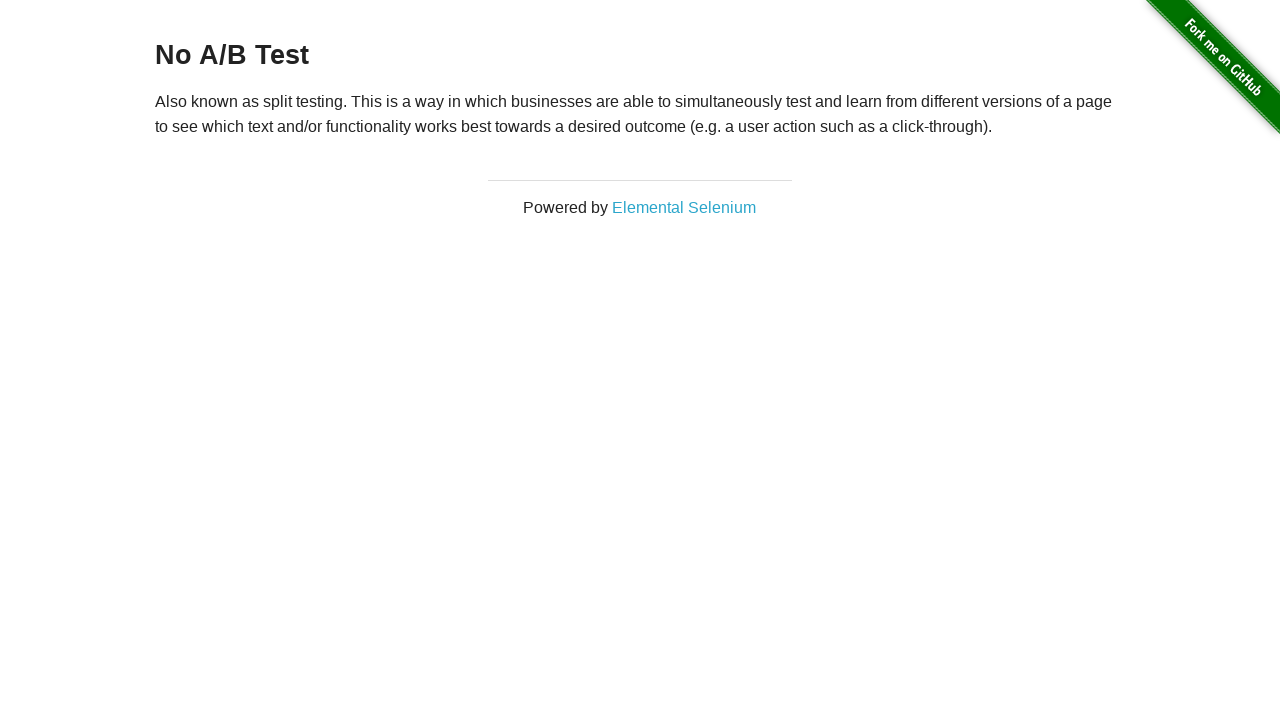

Retrieved heading text: 'No A/B Test'
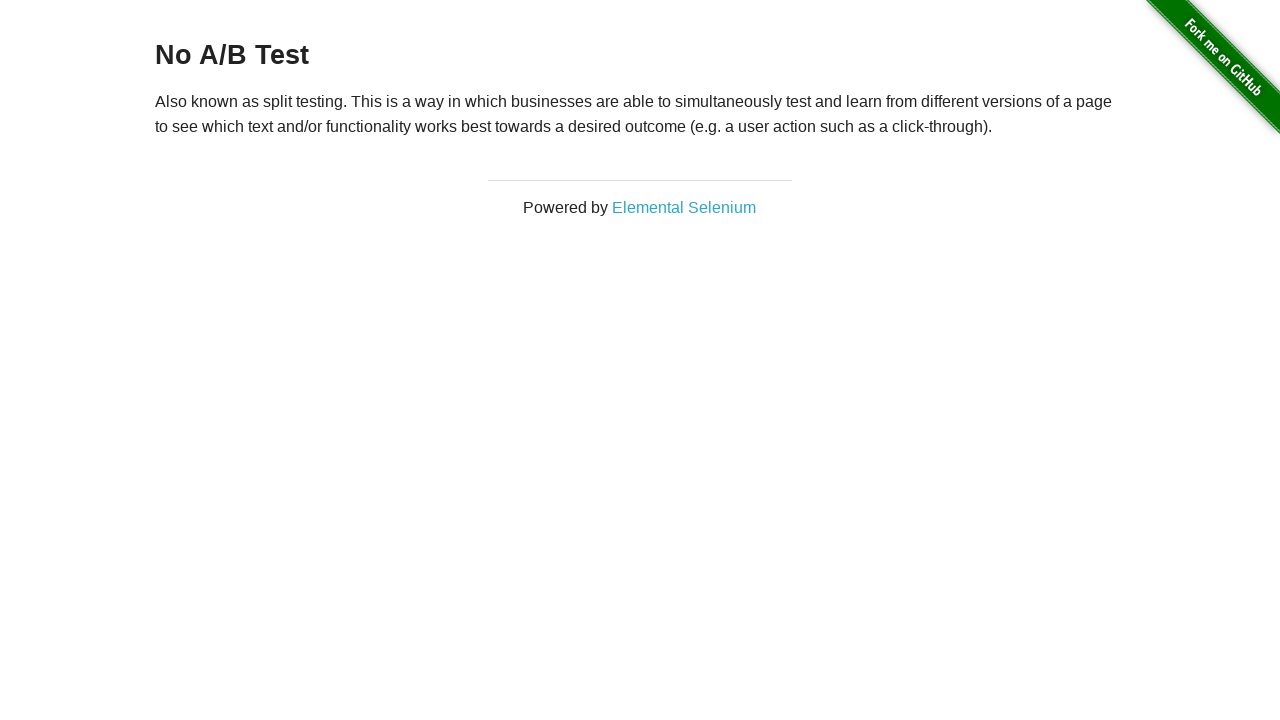

Verified heading text is 'No A/B Test' - opt-out cookie successfully prevented A/B test
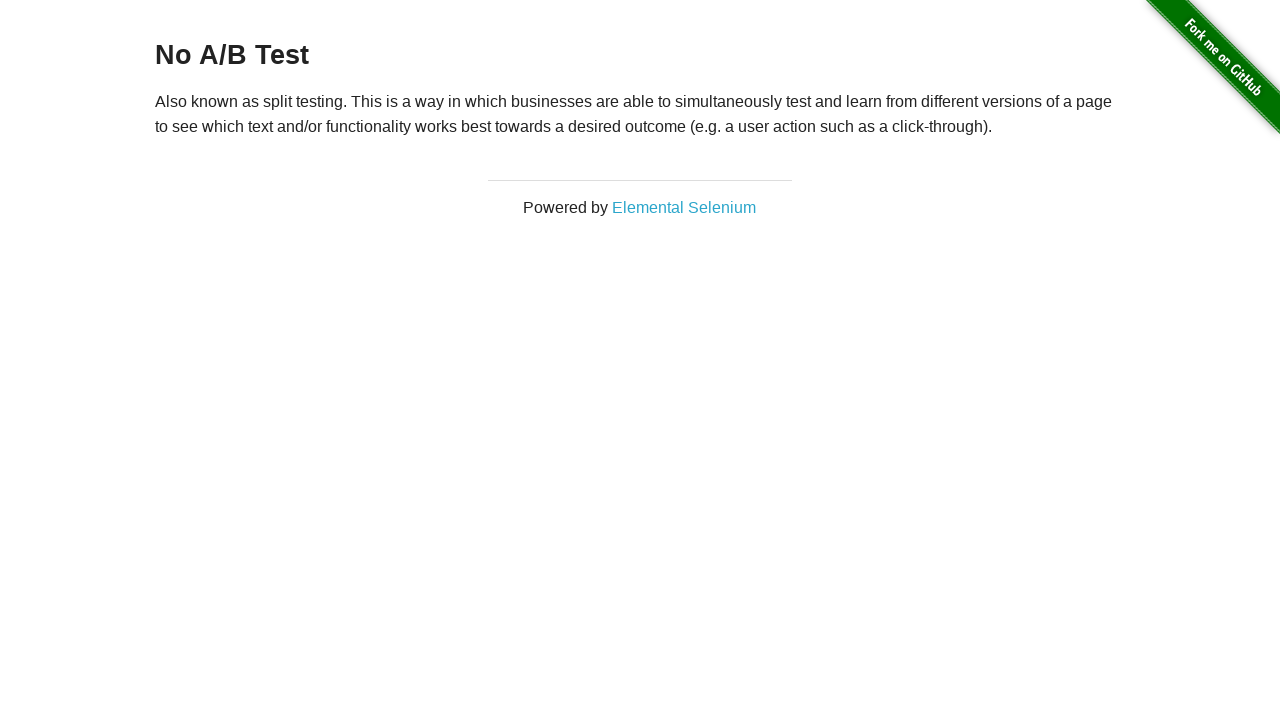

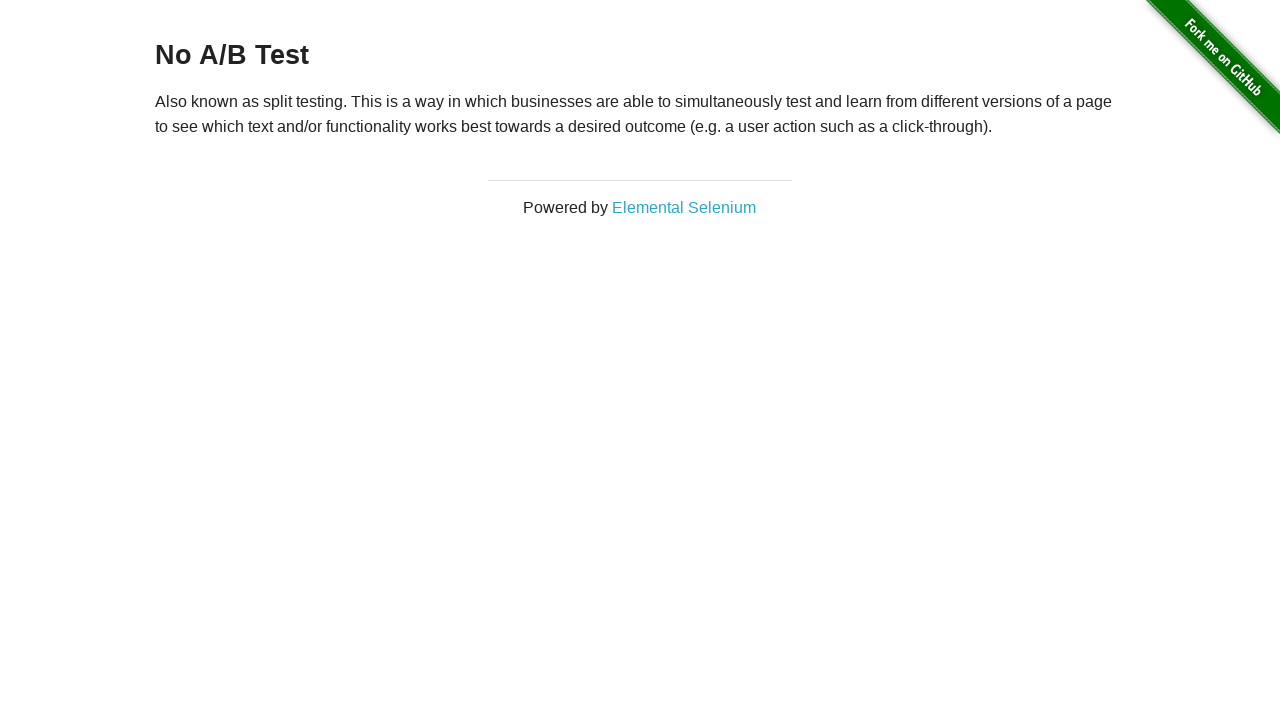